Tests job search functionality by navigating to job listings, searching by keywords, filtering for full-time jobs only, clicking on a job listing, and clicking the apply button

Starting URL: https://alchemy.hguy.co/jobs/

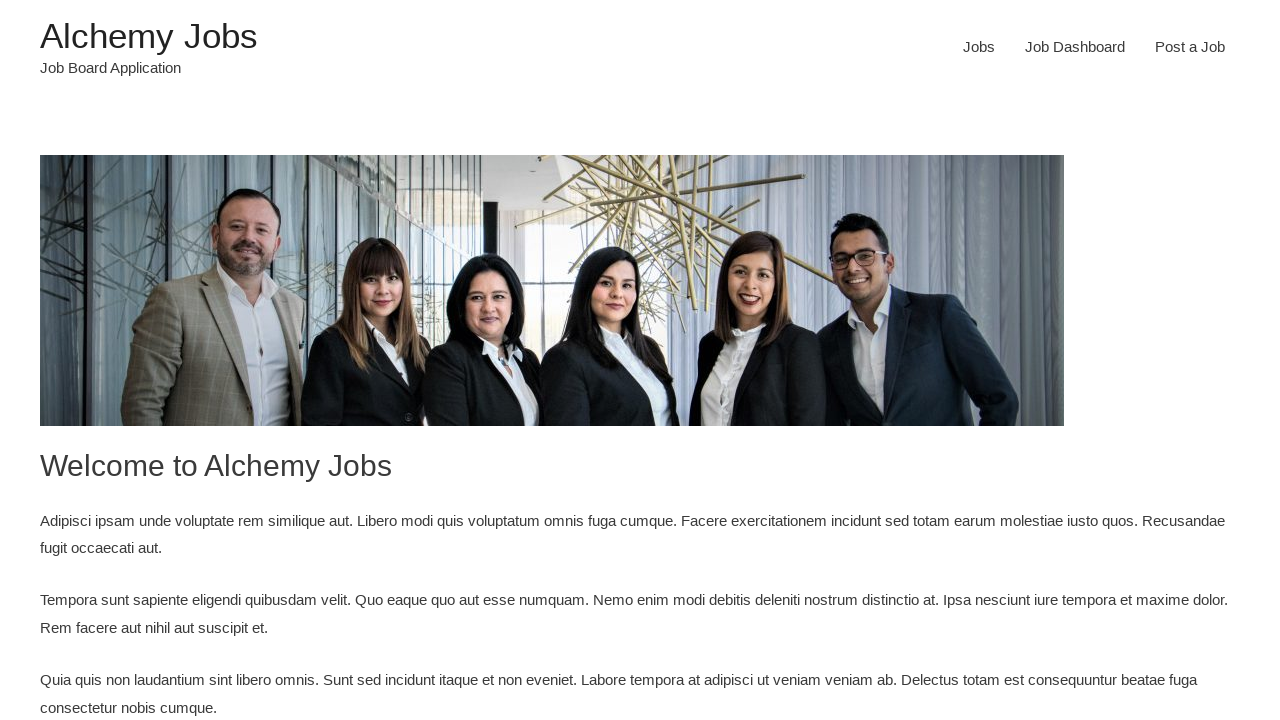

Clicked menu item to navigate to job listings at (979, 47) on #menu-item-24
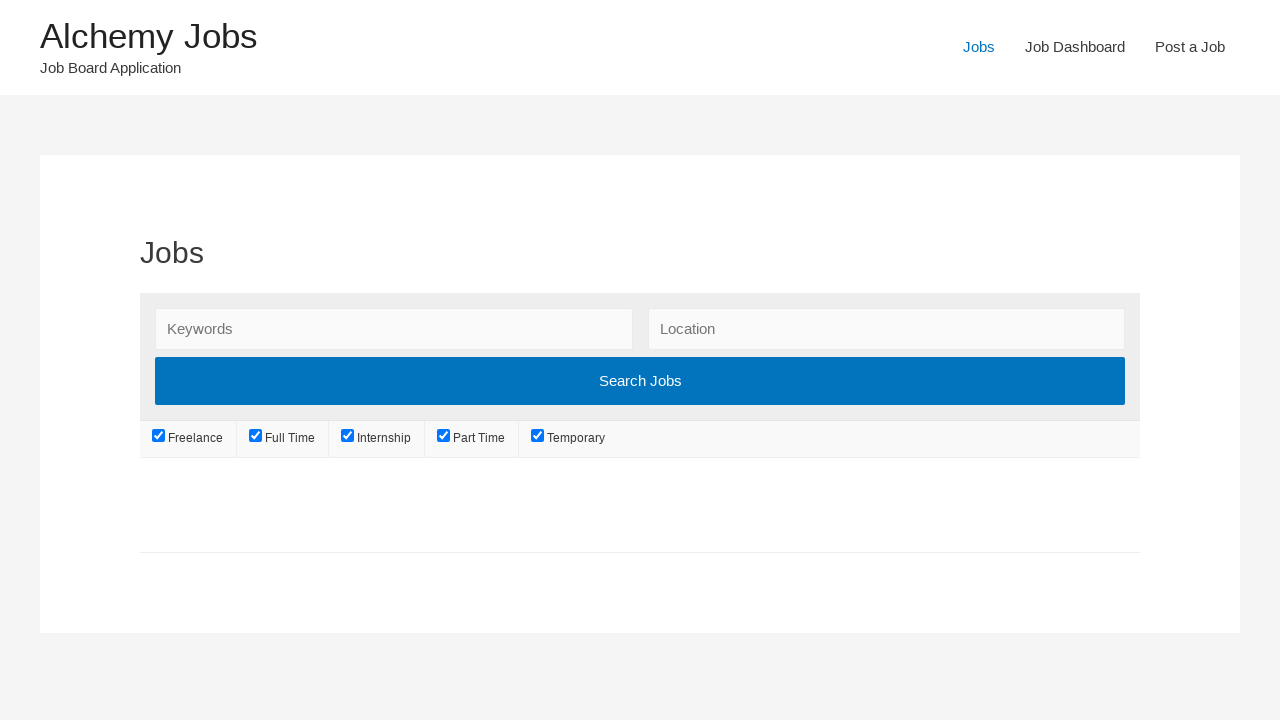

Job listings page loaded
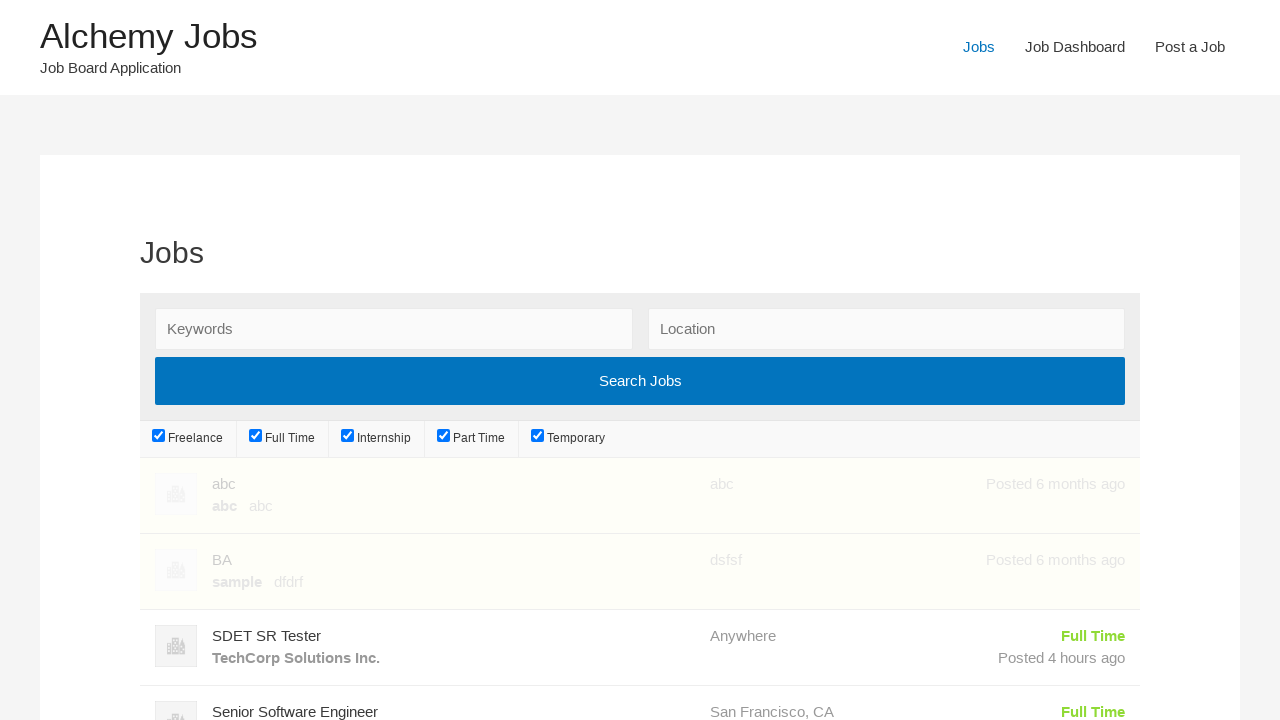

Entered 'Selenium' in search keywords field on input[name='search_keywords'][placeholder='Keywords']
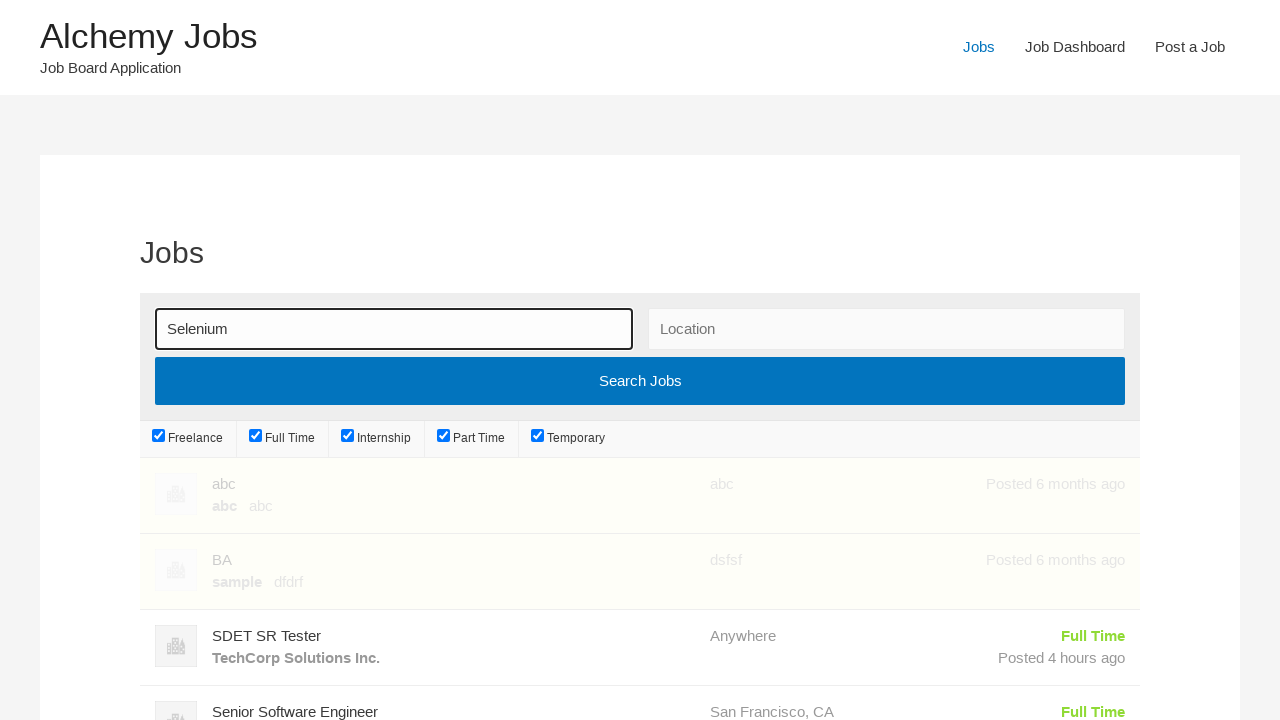

Clicked search button to find Selenium jobs at (640, 381) on div.search_submit input
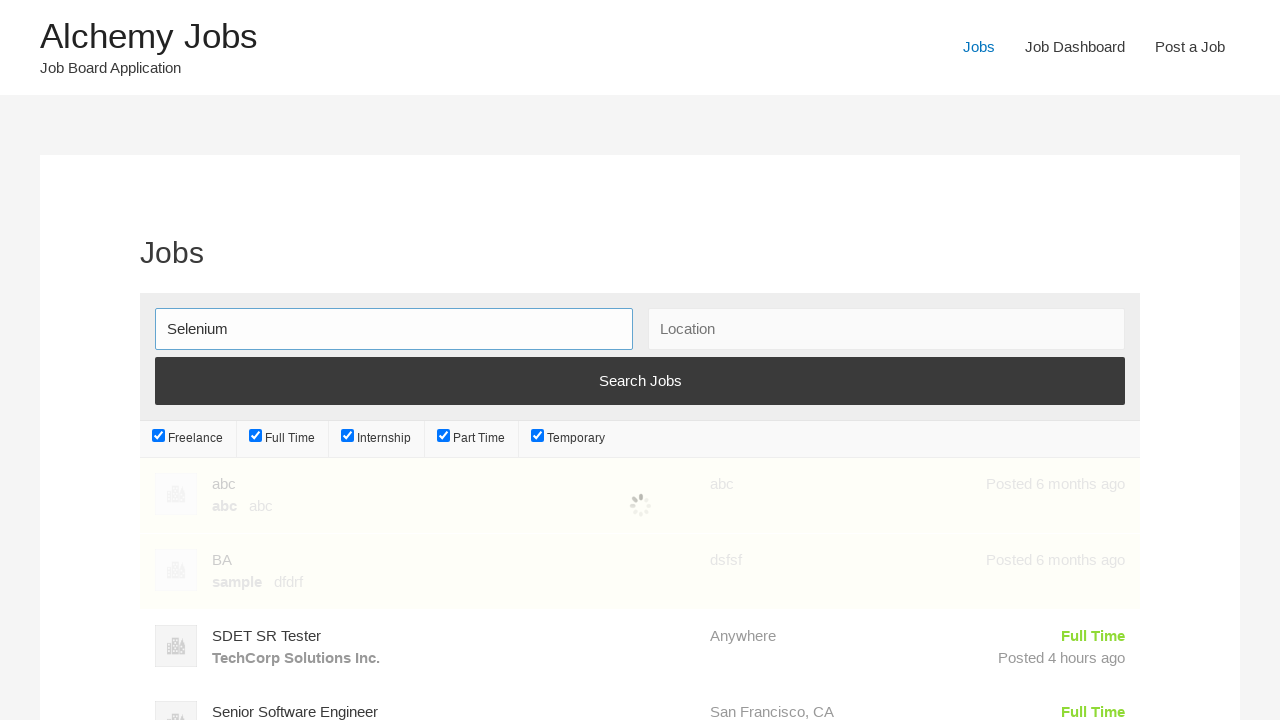

Search results loaded
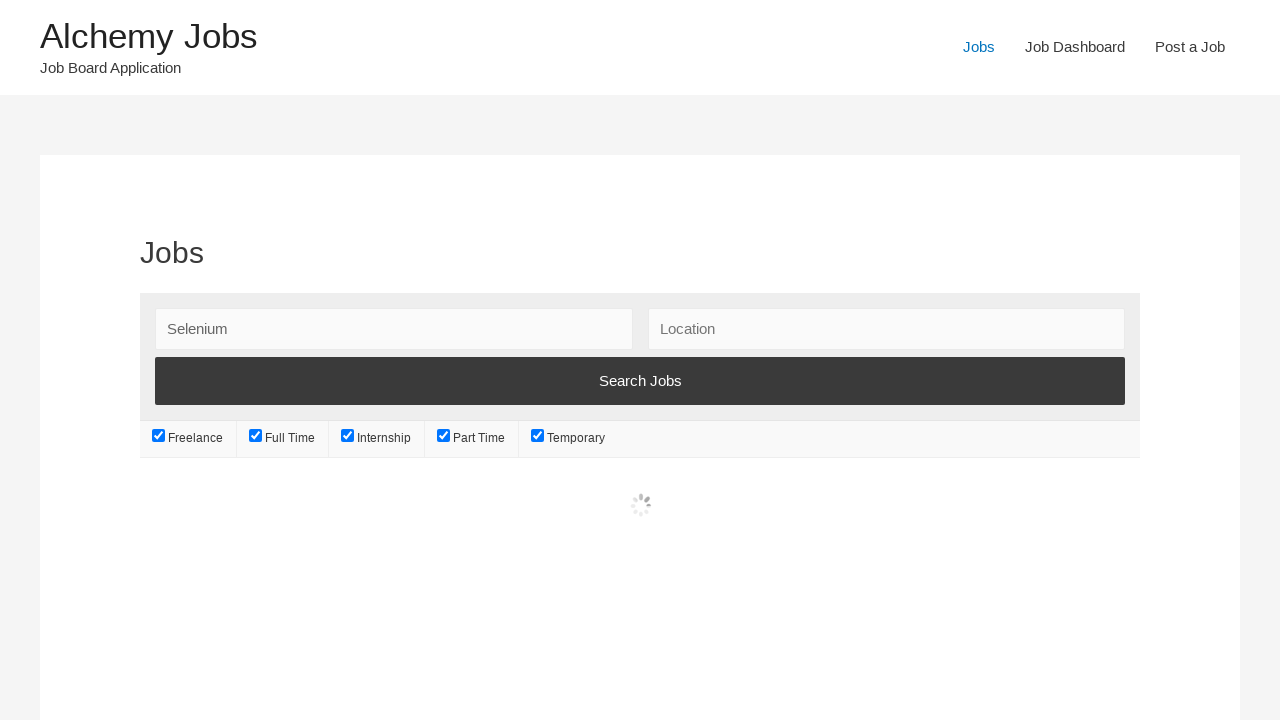

Unchecked freelance job type filter at (159, 436) on #job_type_freelance
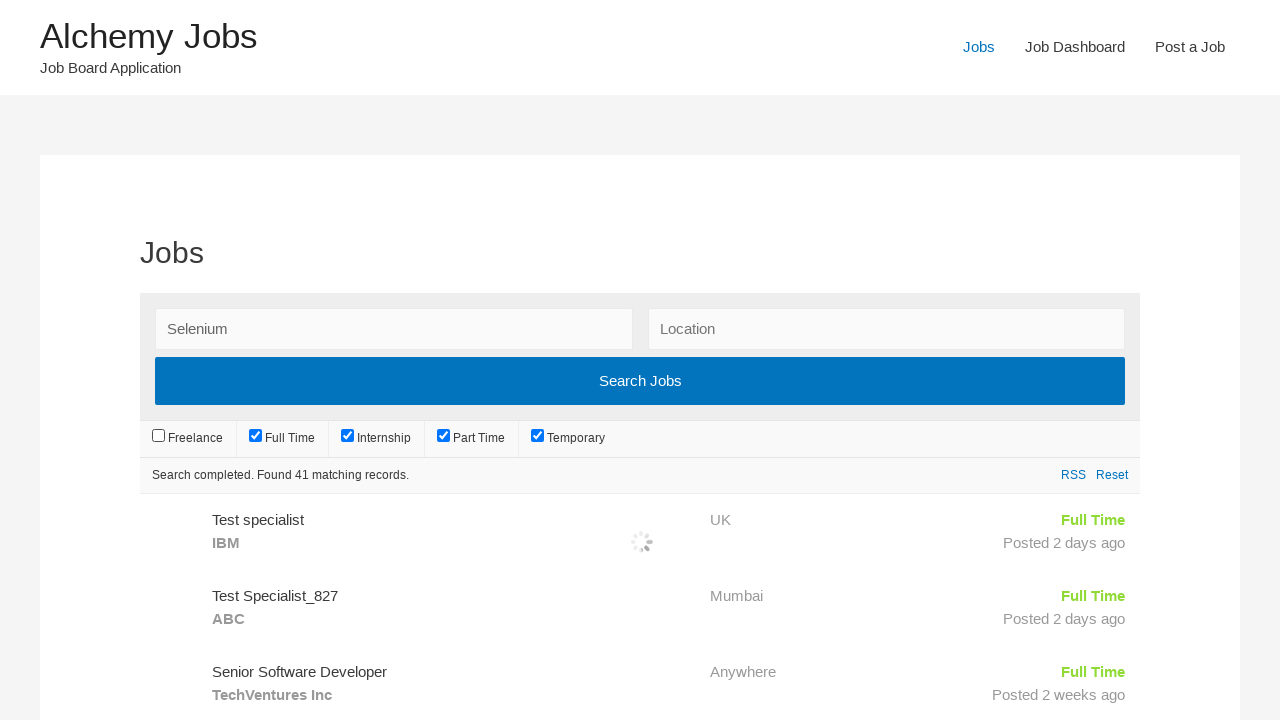

Unchecked internship job type filter at (348, 436) on #job_type_internship
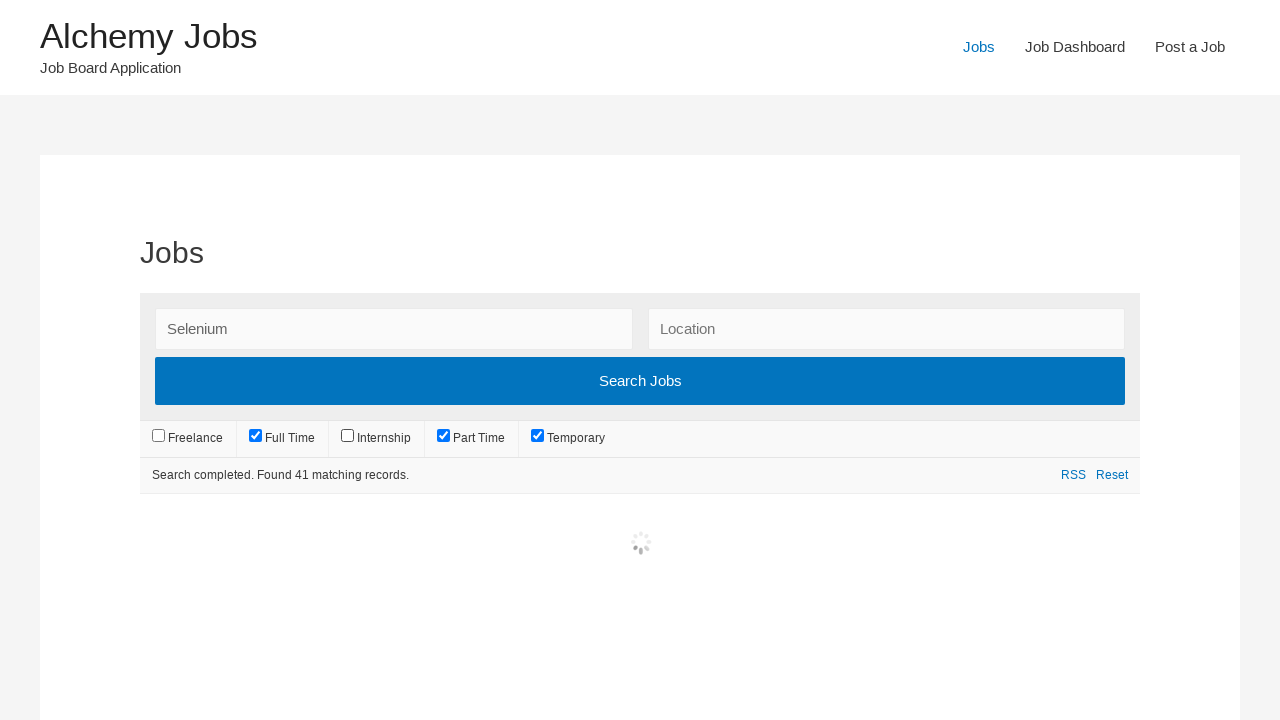

Unchecked part-time job type filter at (444, 436) on #job_type_part-time
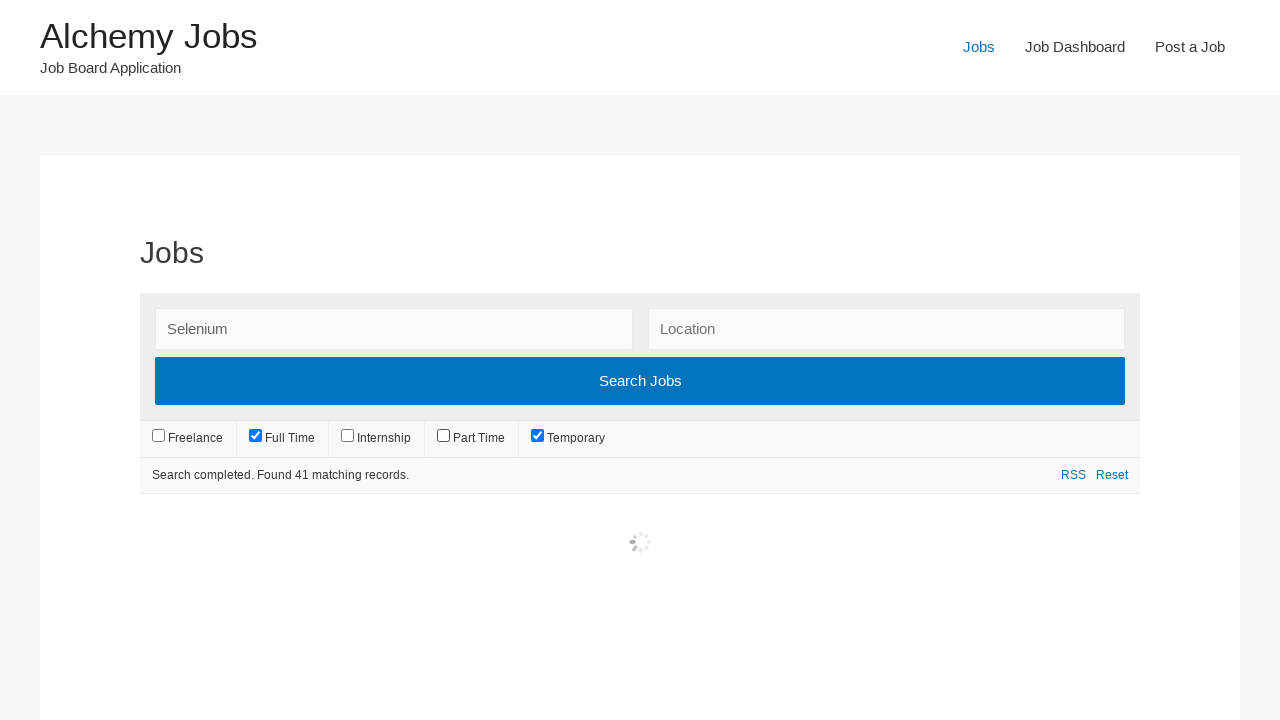

Unchecked temporary job type filter at (537, 436) on #job_type_temporary
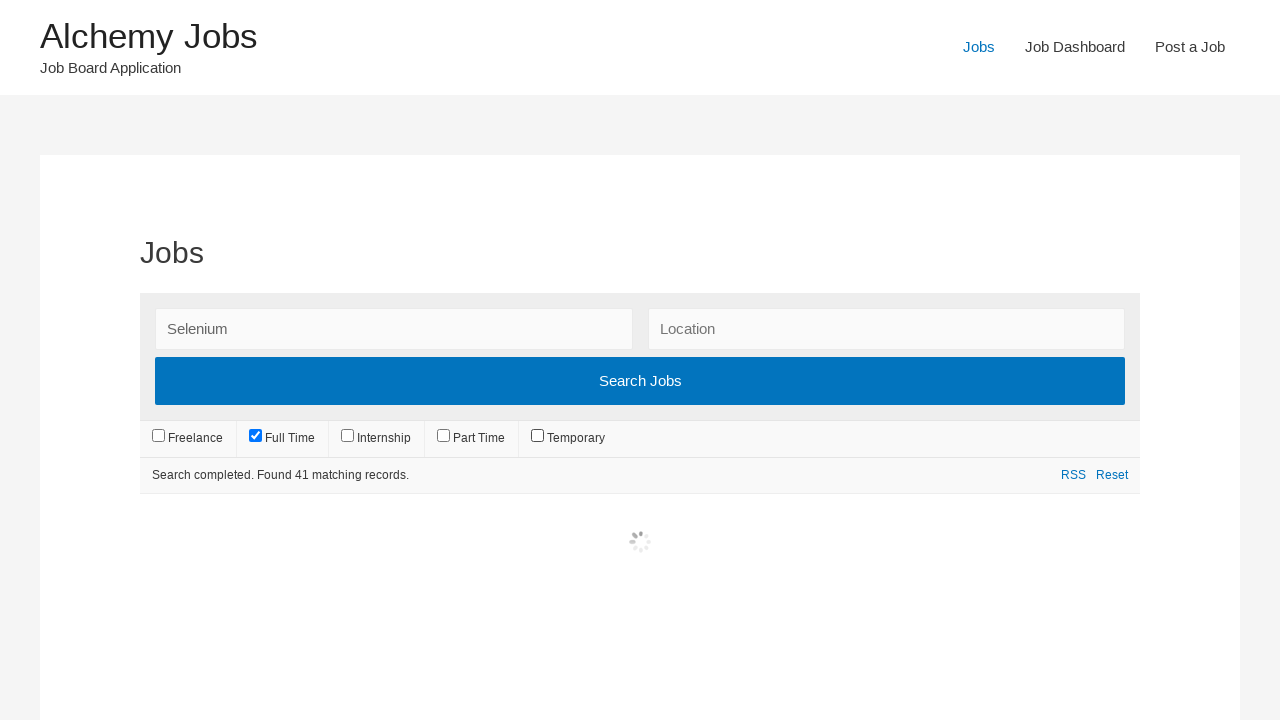

Clicked search button to apply full-time filter at (640, 381) on div.search_submit input
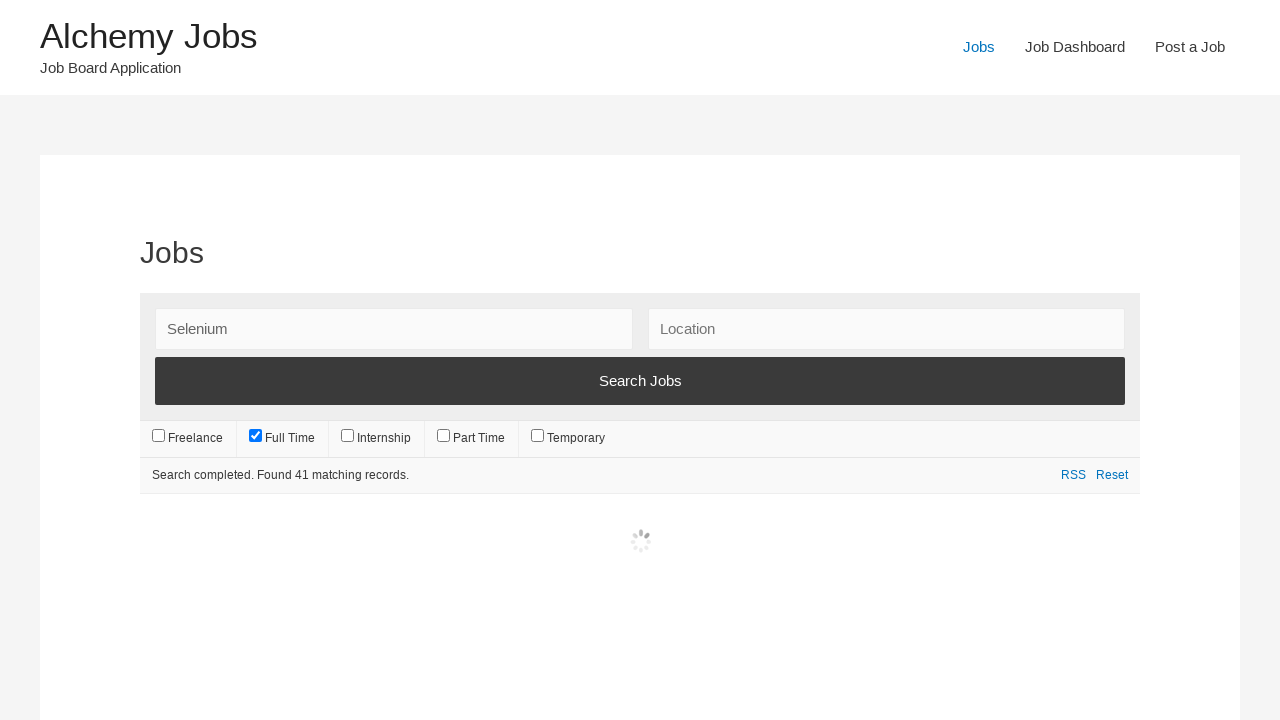

Filtered job results loaded showing only full-time positions
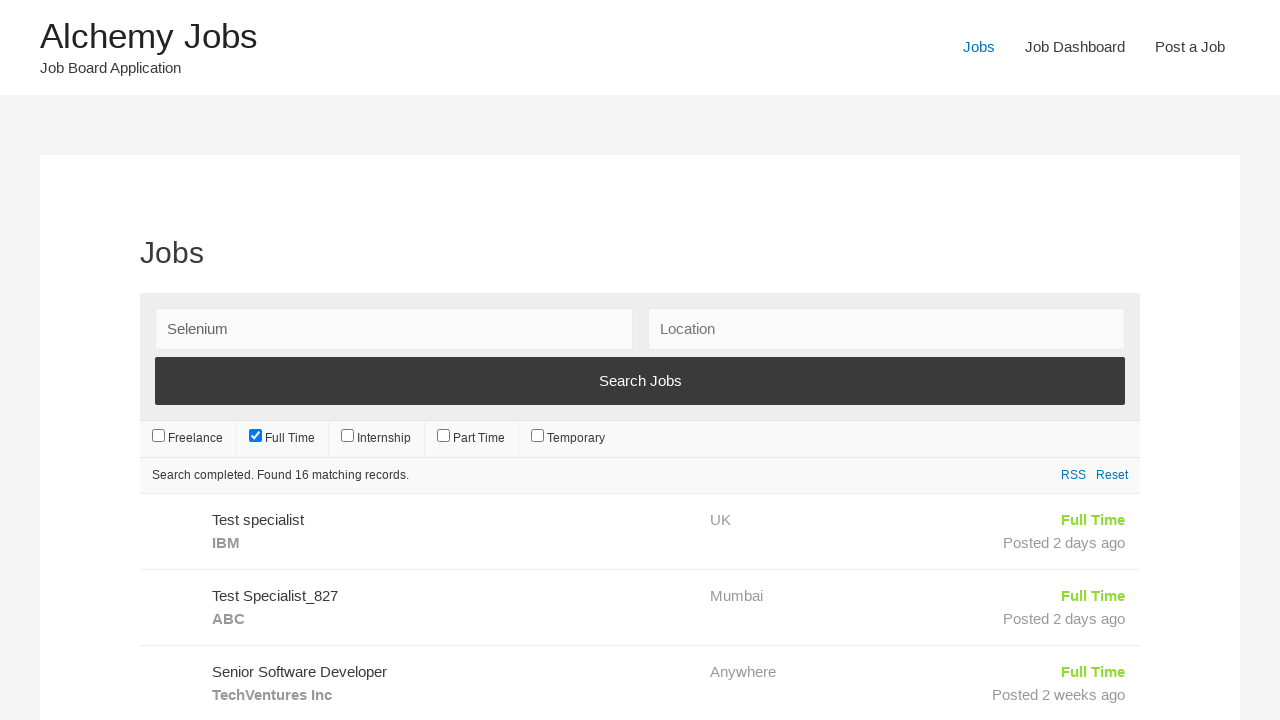

Clicked on the first full-time Selenium job listing at (454, 520) on ul.job_listings li:first-child a div h3
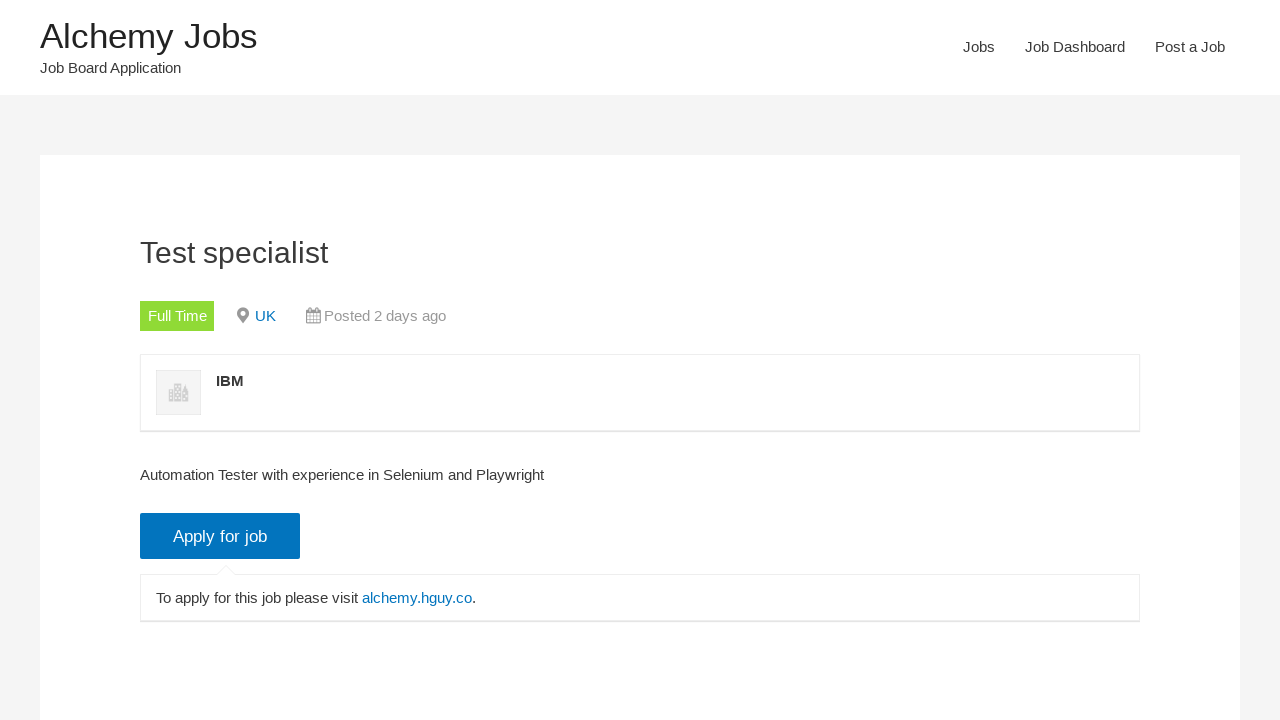

Job details page loaded
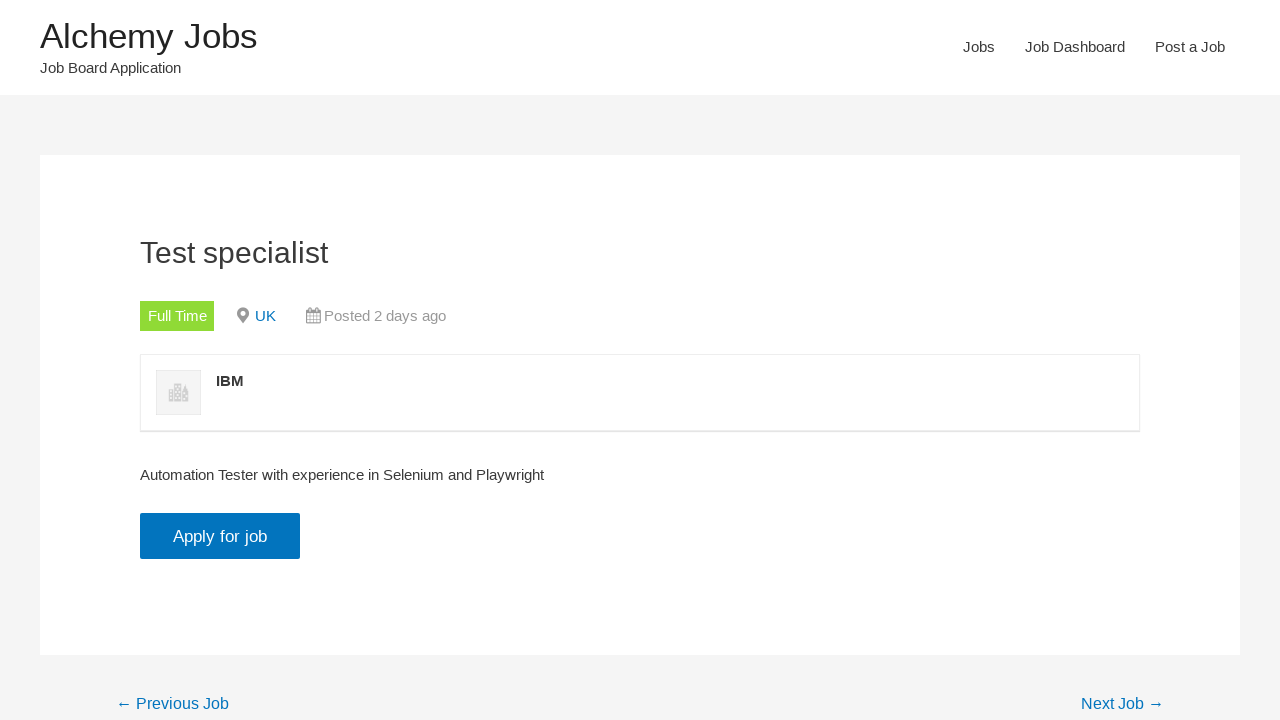

Clicked apply button to submit job application at (220, 536) on input.application_button.button
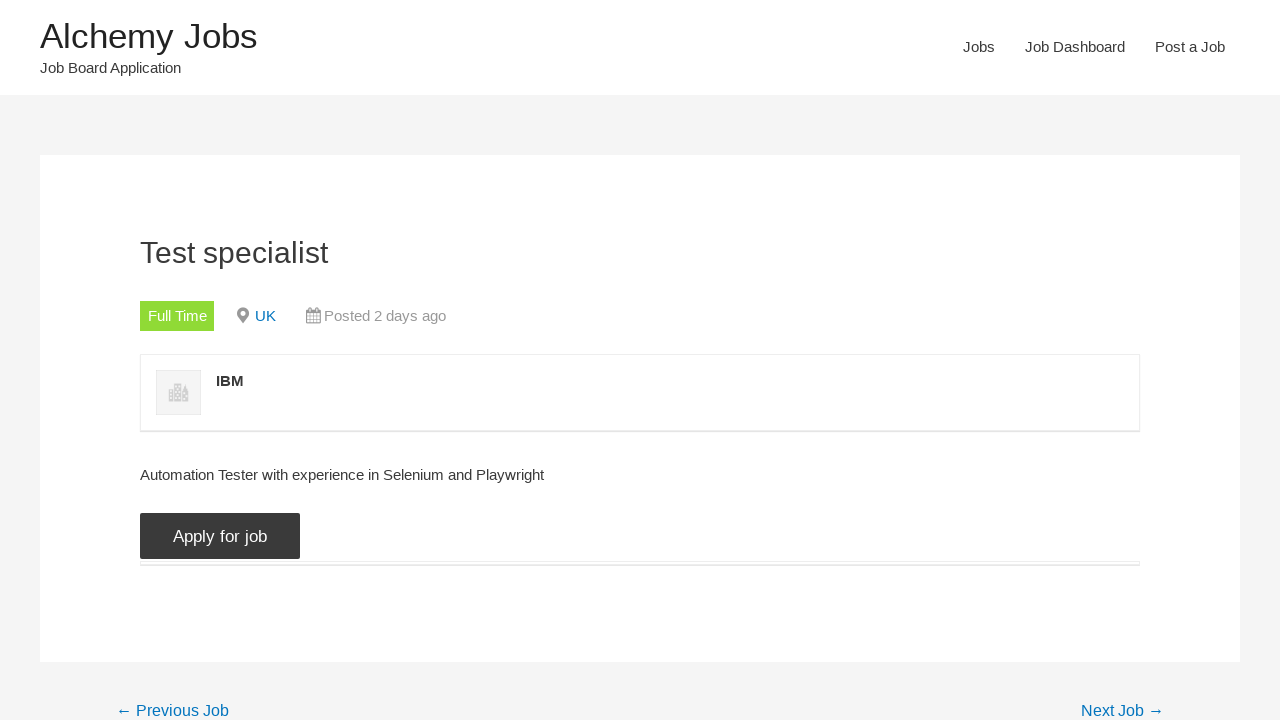

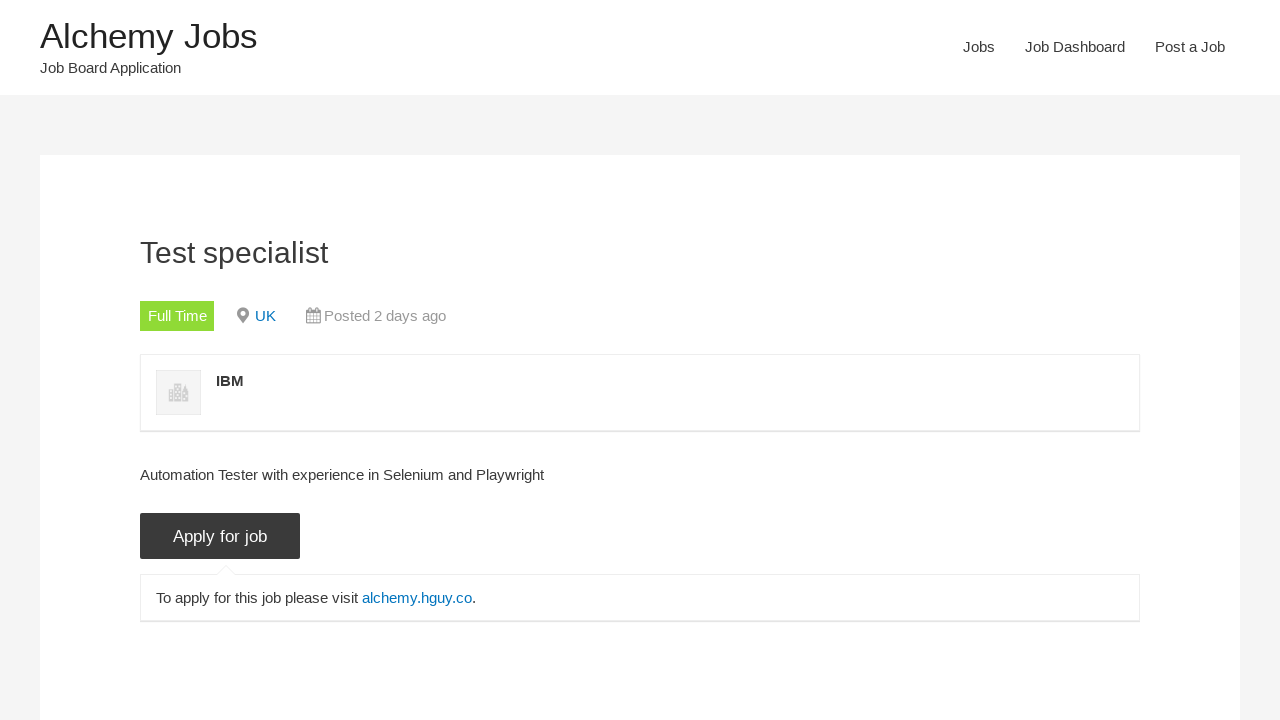